Tests hover functionality by hovering over a menu element to reveal a submenu, then clicking on the Portfolio link

Starting URL: https://popageorgianvictor.github.io/PRESENTATION-SITE/

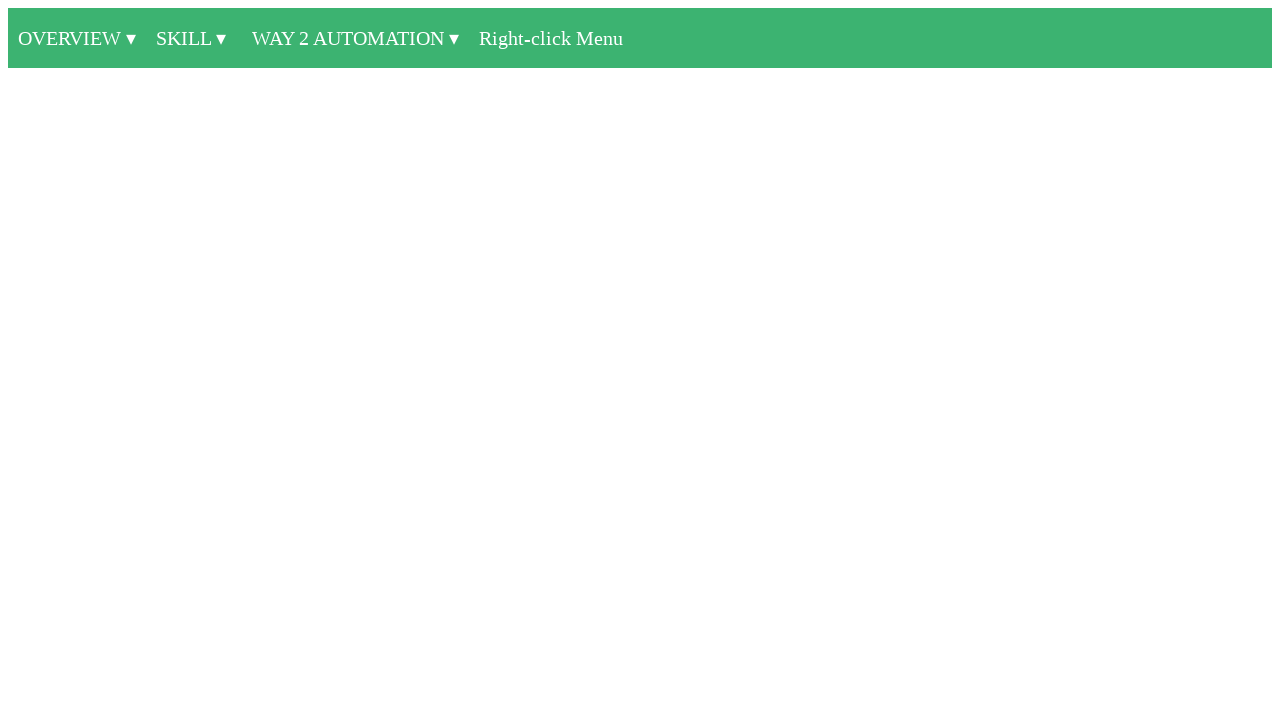

Navigated to presentation site
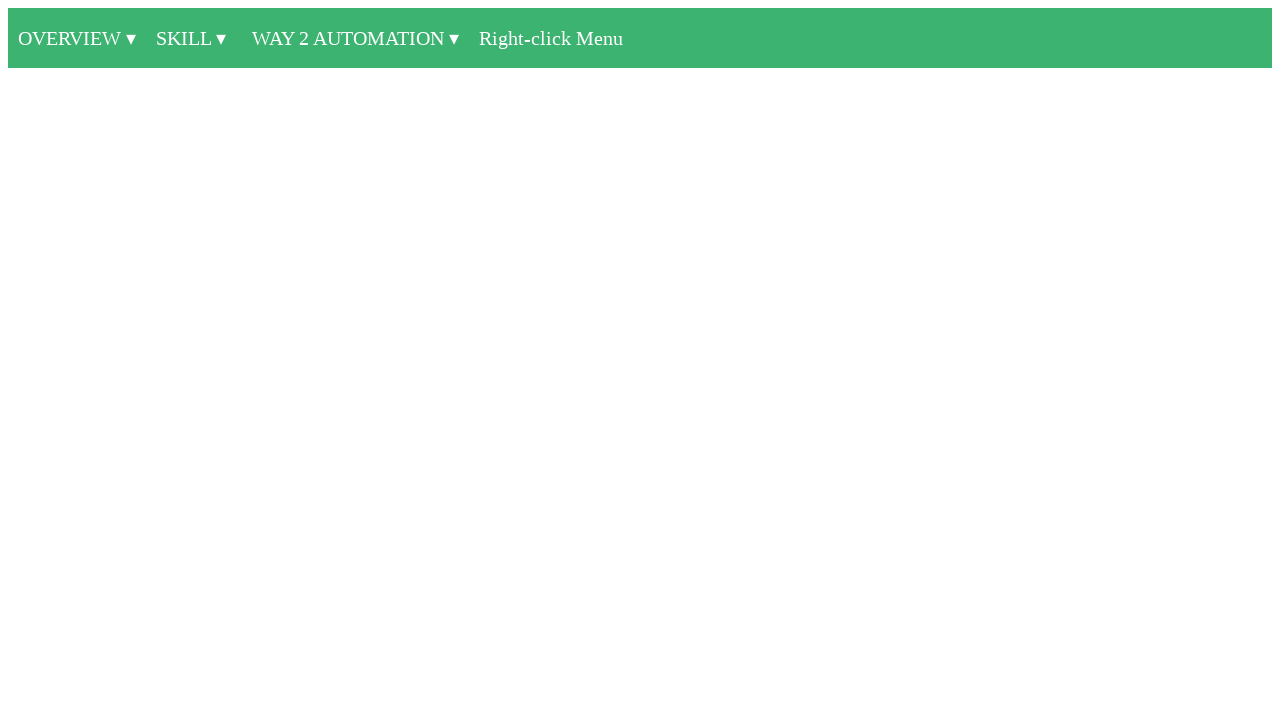

Hovered over menu element to reveal submenu at (77, 38) on #container a
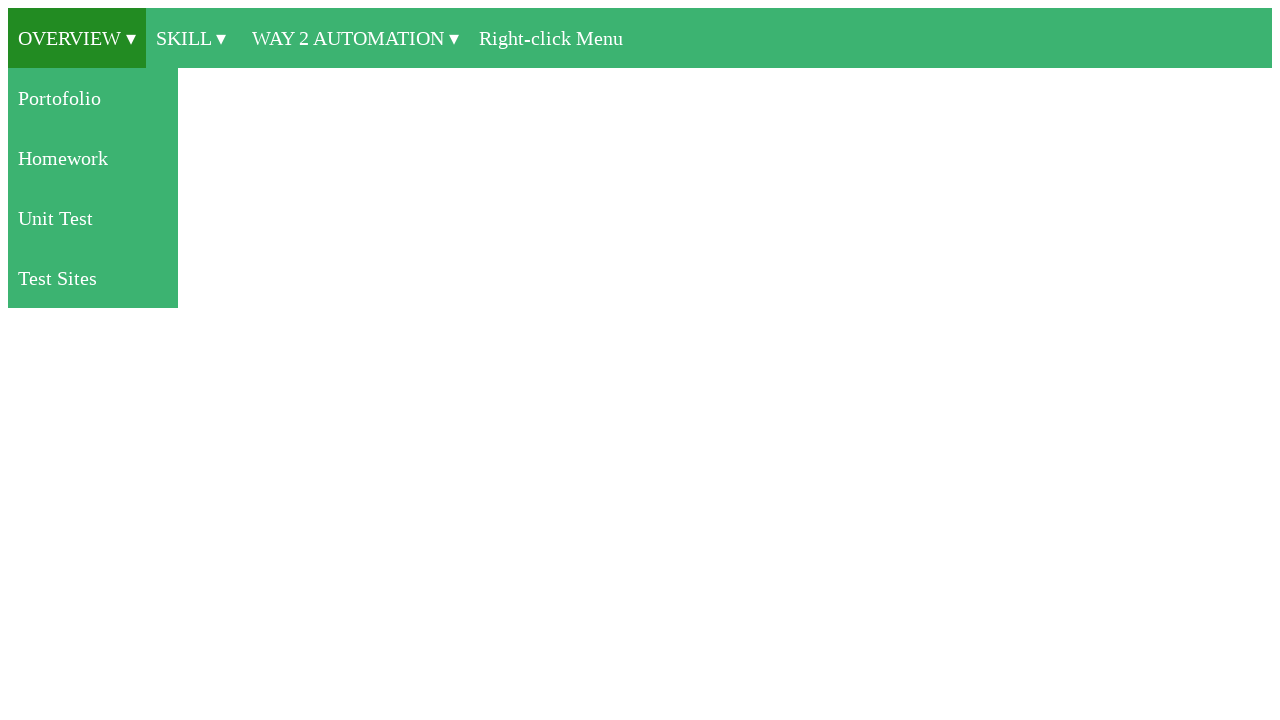

Clicked on Portfolio link from submenu at (93, 98) on xpath=//a[contains(text(),'Portofolio')]
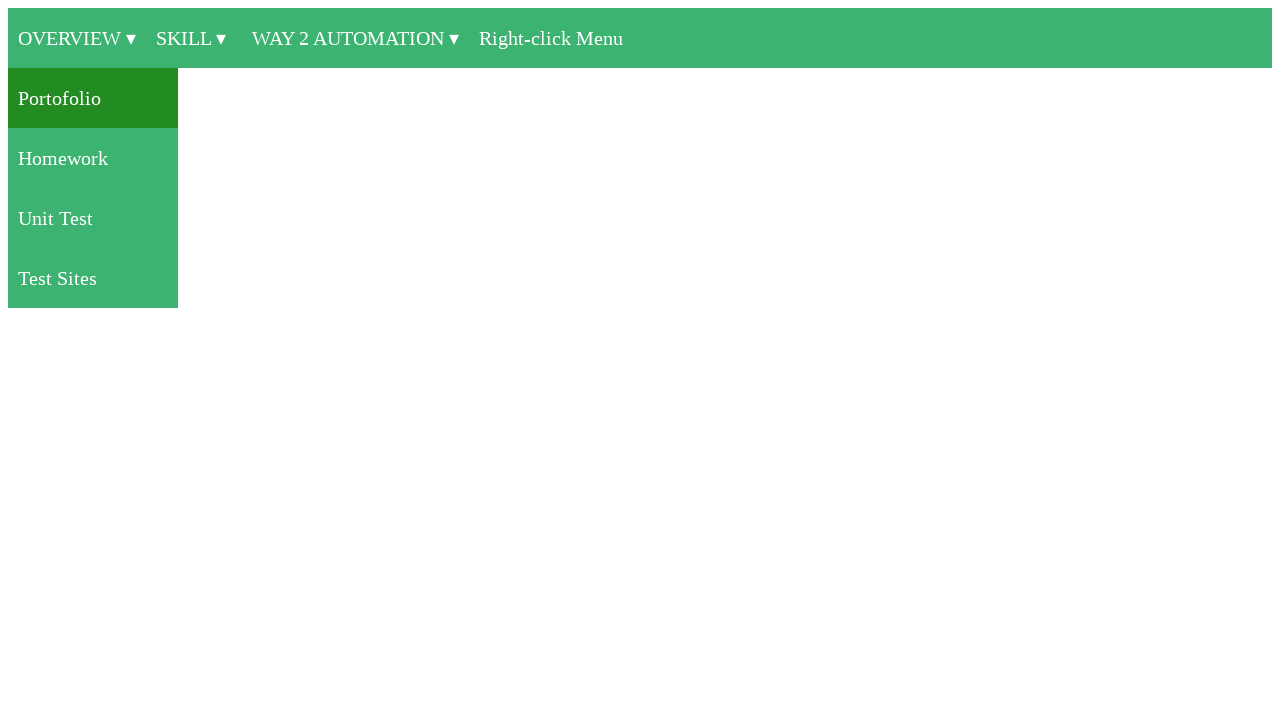

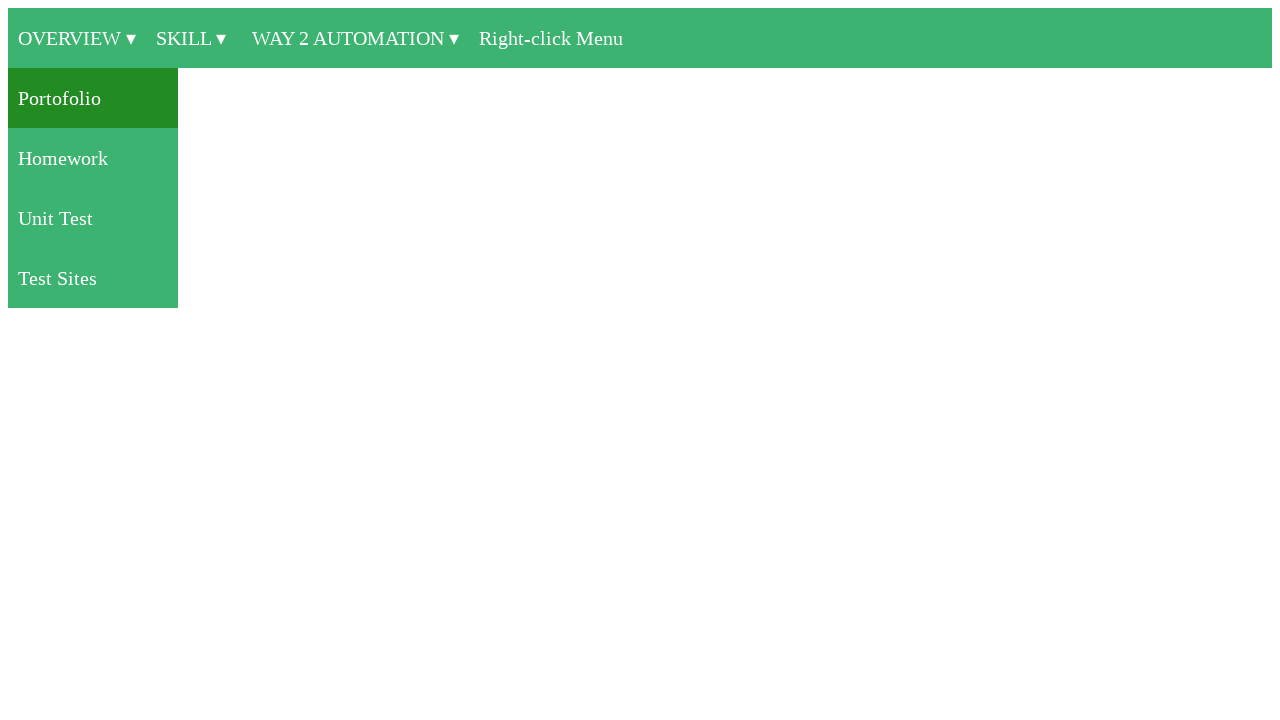